Opens Target main page and clicks on the Cart icon to view the shopping cart

Starting URL: https://www.target.com/

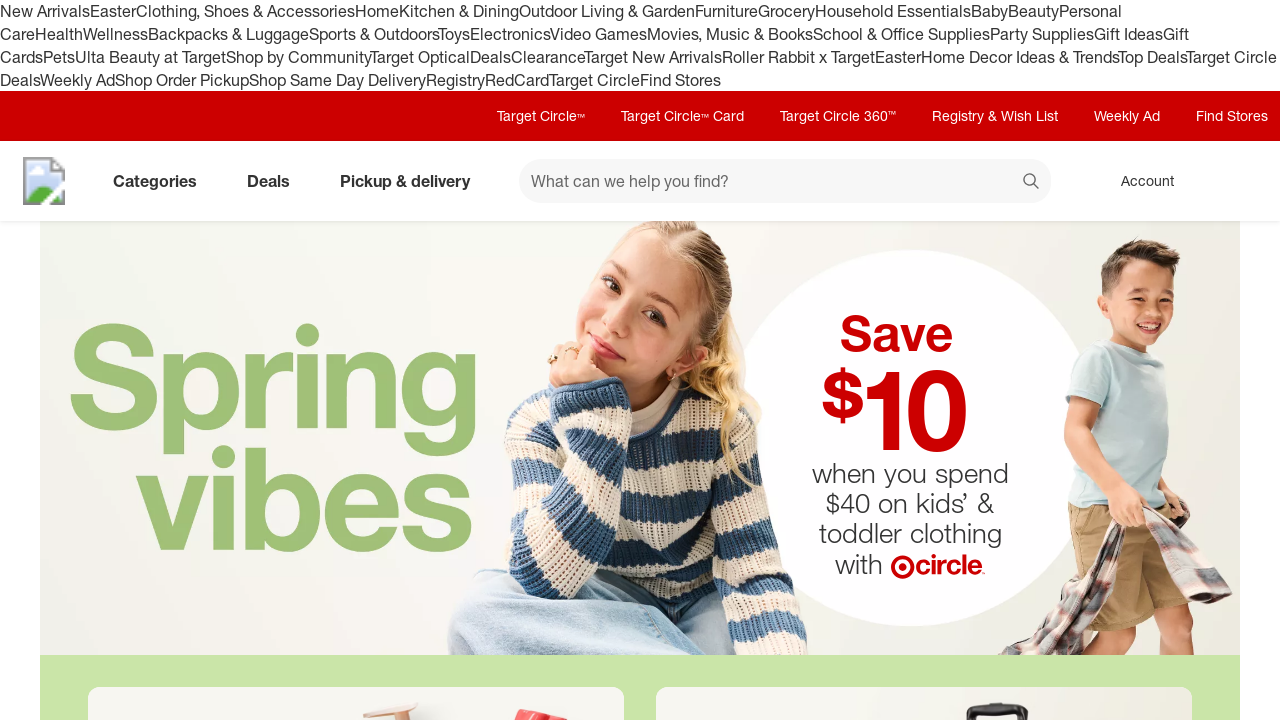

Navigated to Target main page
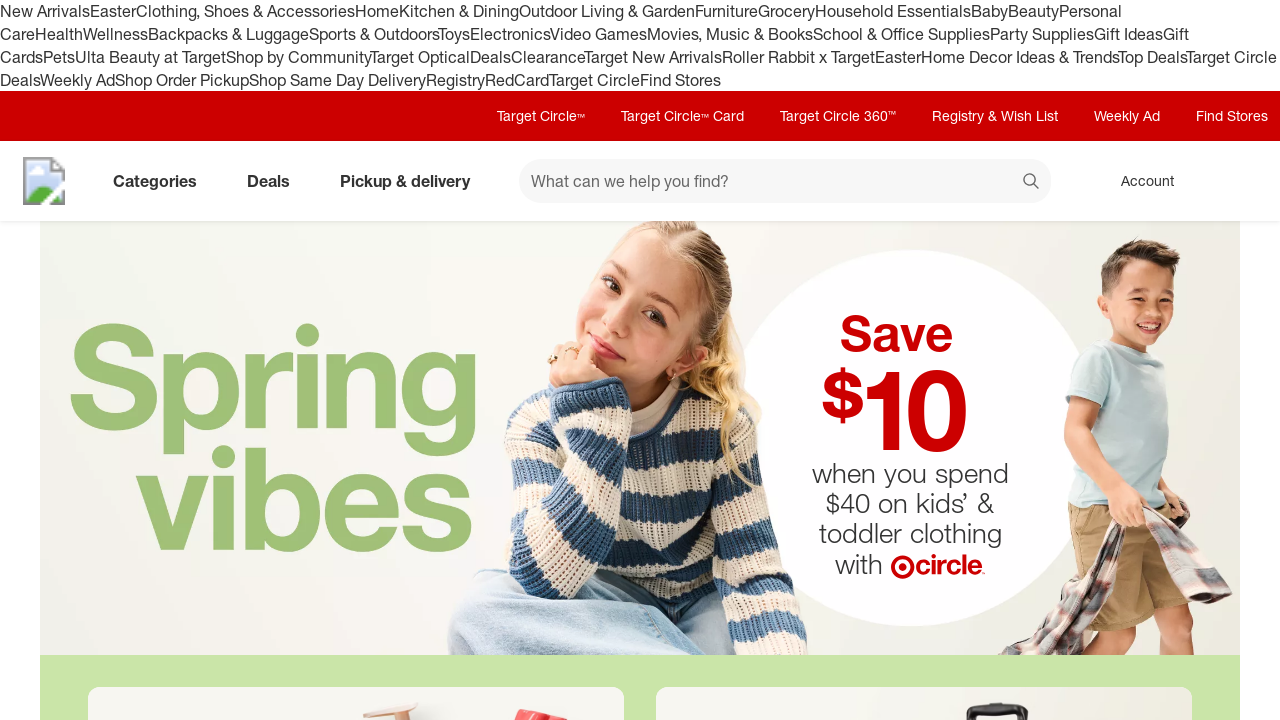

Clicked on Cart icon at (1238, 181) on [data-test='@web/CartIcon']
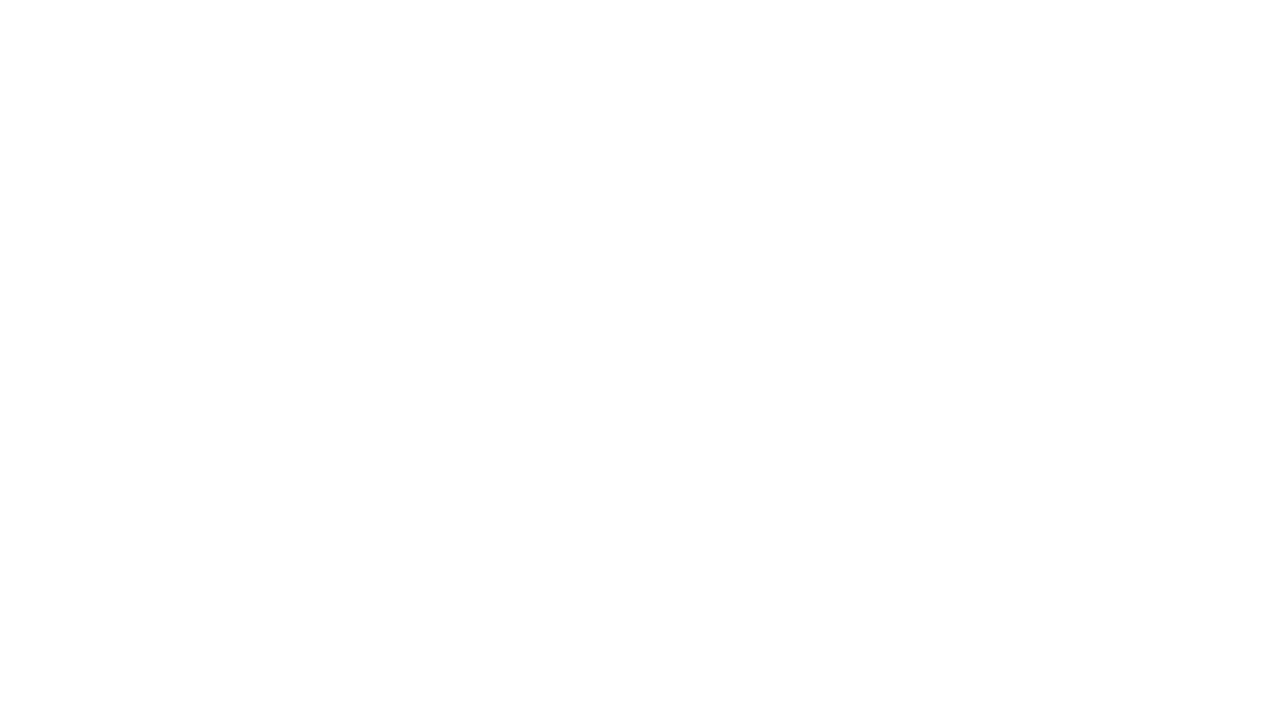

Cart page/panel loaded successfully
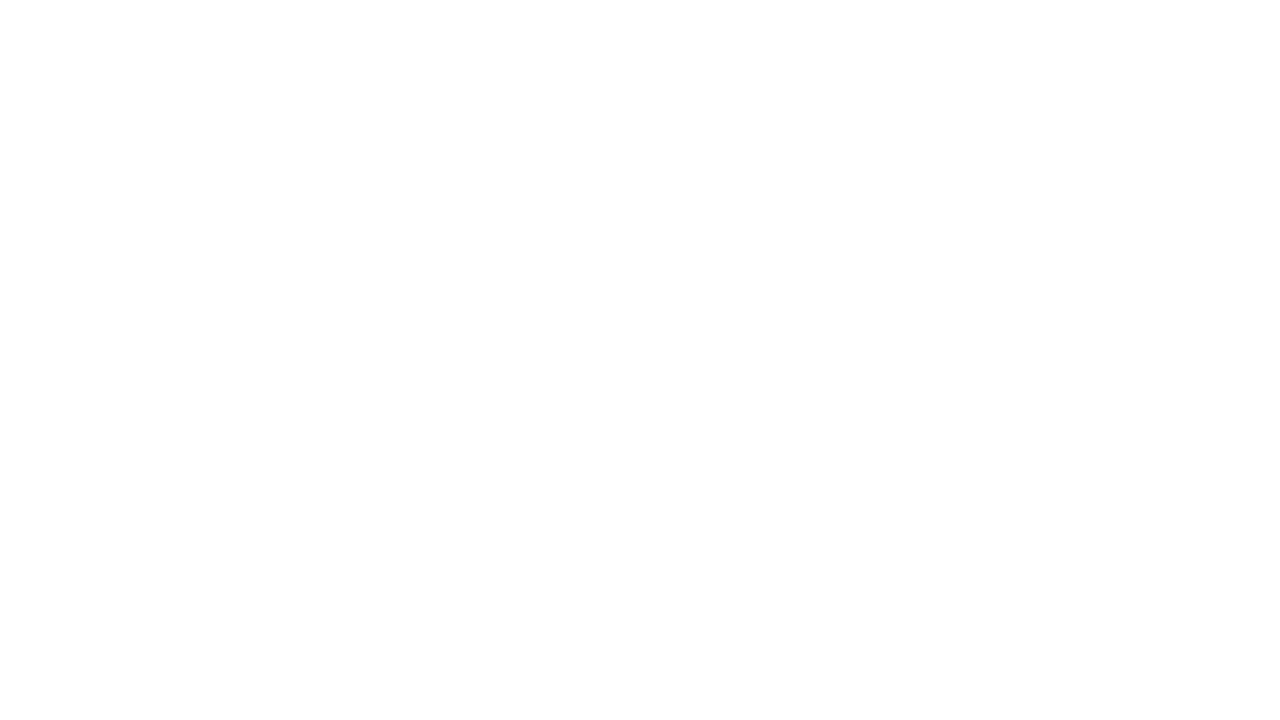

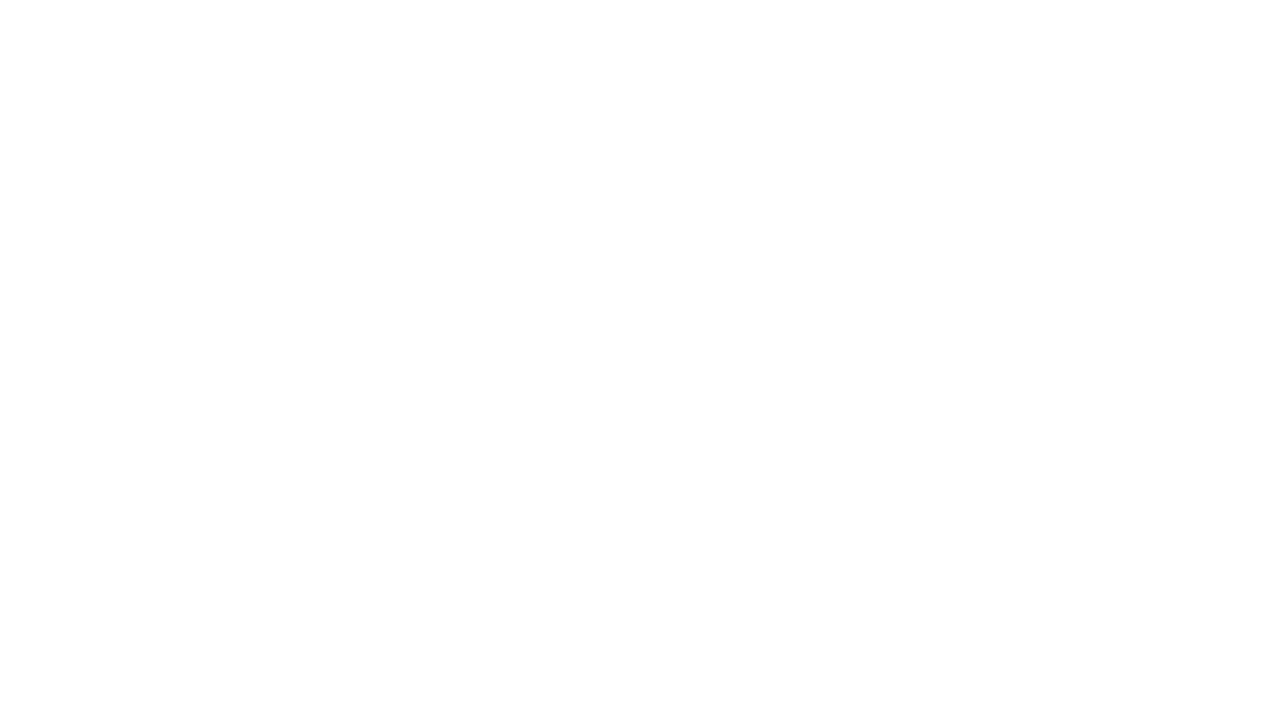